Tests a web form by filling in a text box with sample text on the Selenium demo page.

Starting URL: https://www.selenium.dev/selenium/web/web-form.html

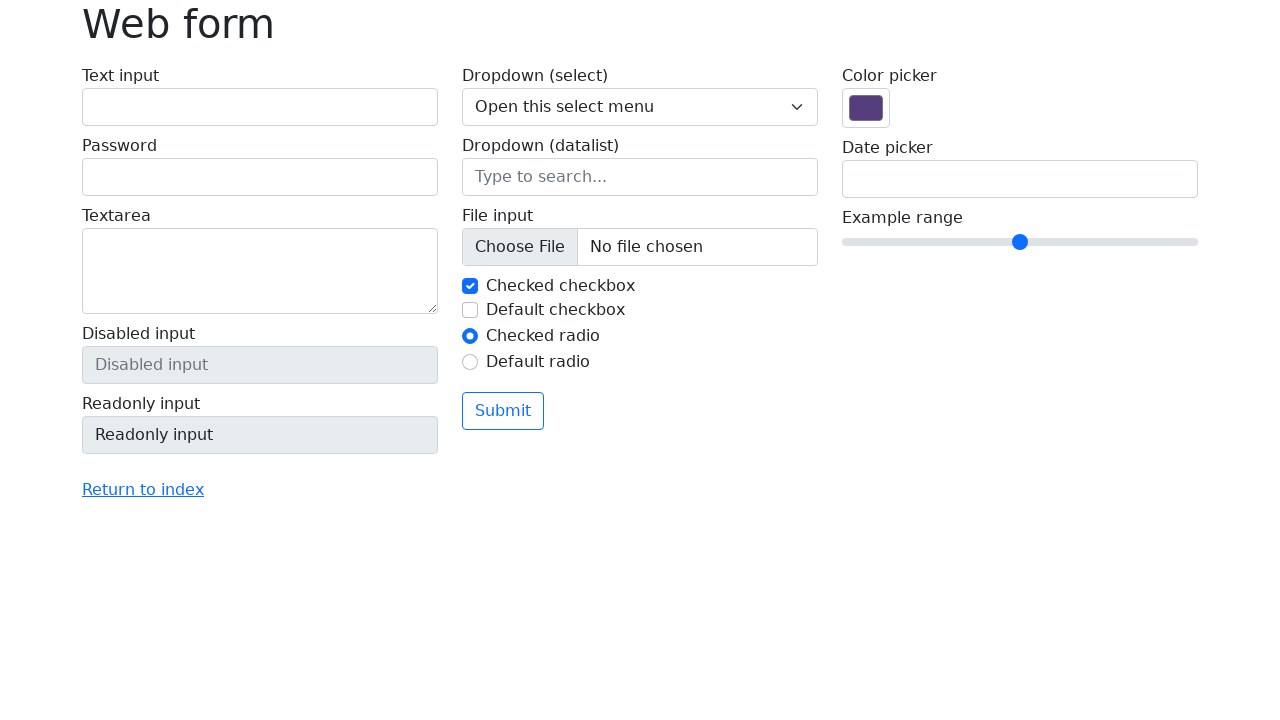

Navigated to Selenium demo web form page
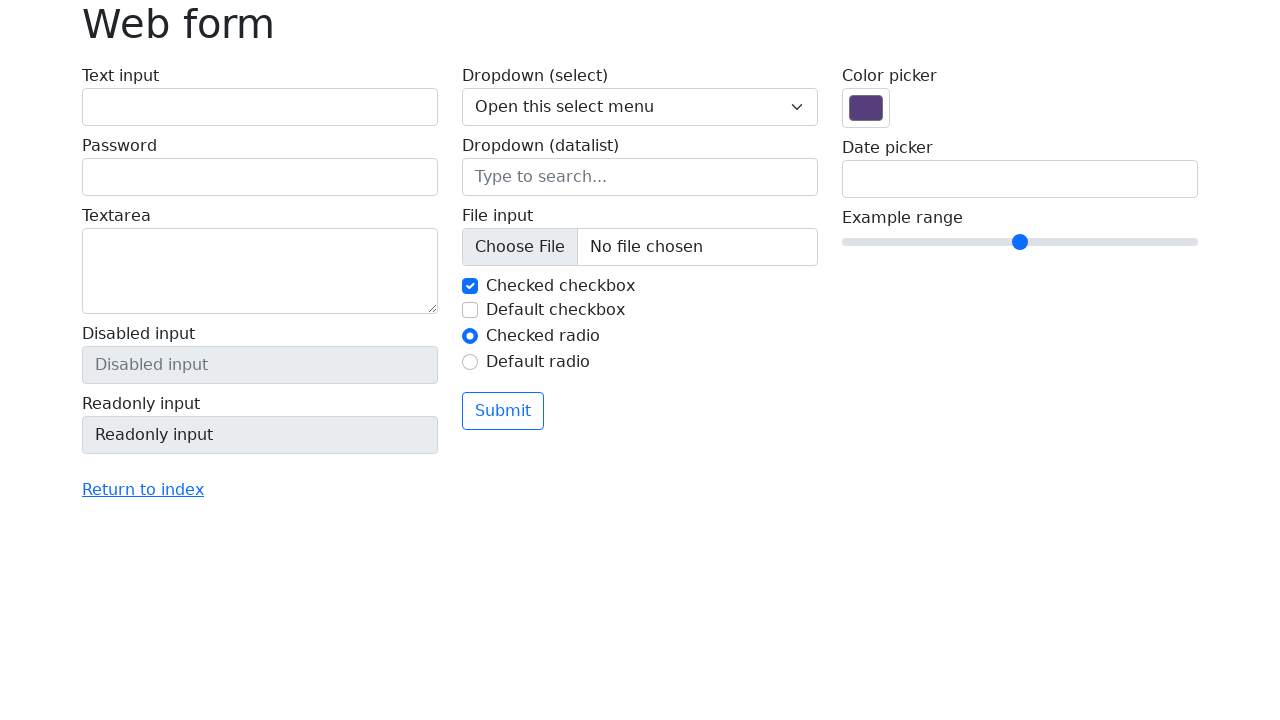

Filled text box with 'Selenium' on #my-text-id
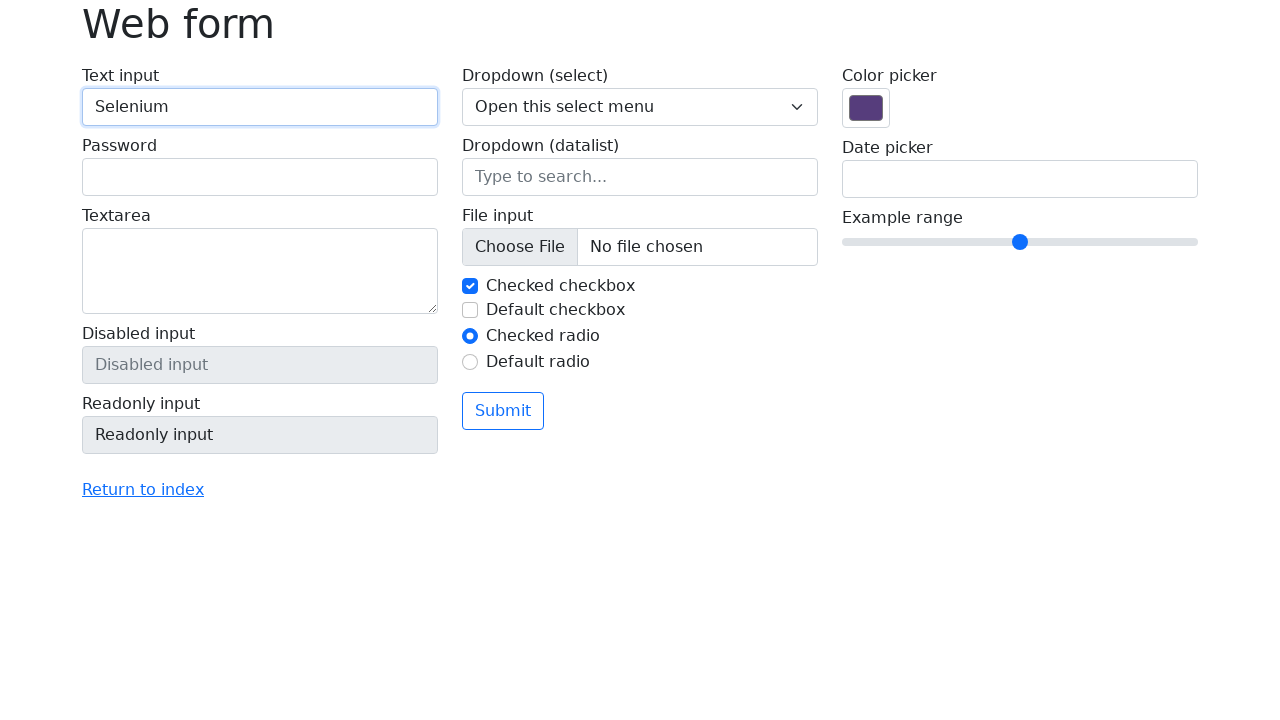

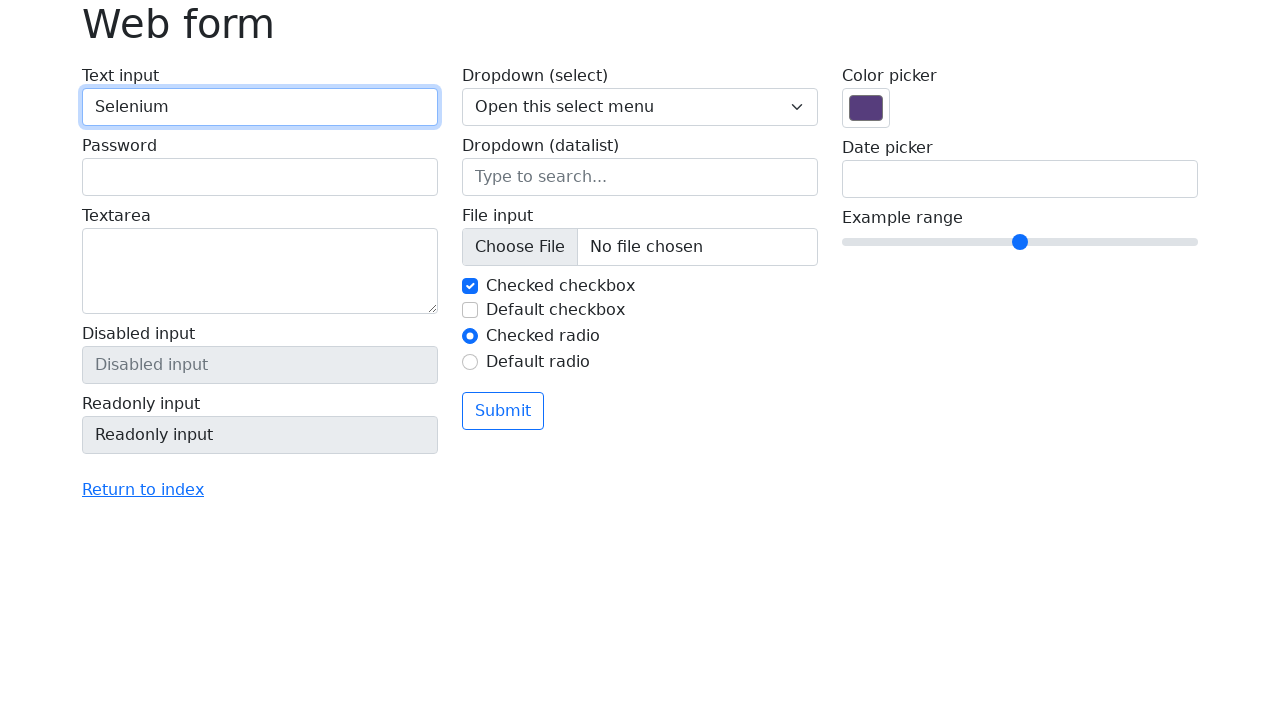